Tests Firefox compatibility by verifying dropdown menu functionality on mobile viewport - clicks the game switcher button and checks if the dropdown menu expands.

Starting URL: https://edu-create.vercel.app/games/switcher

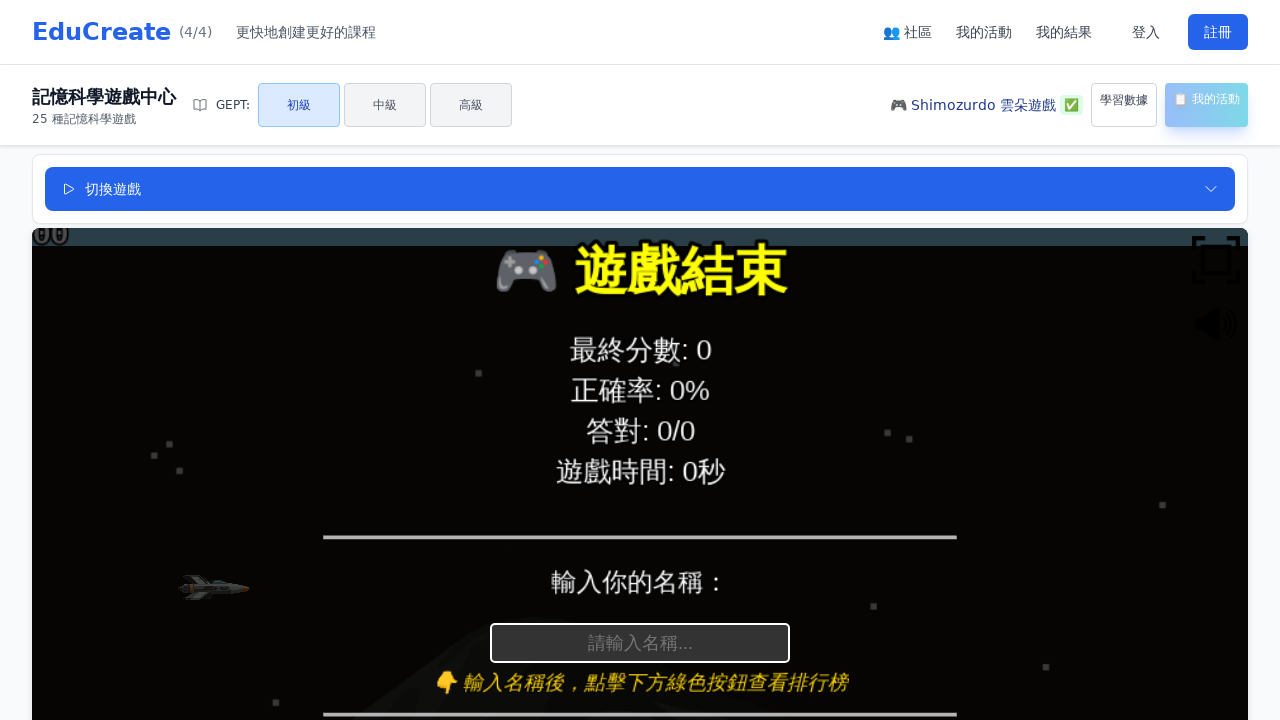

Set mobile viewport size to 375x667 pixels
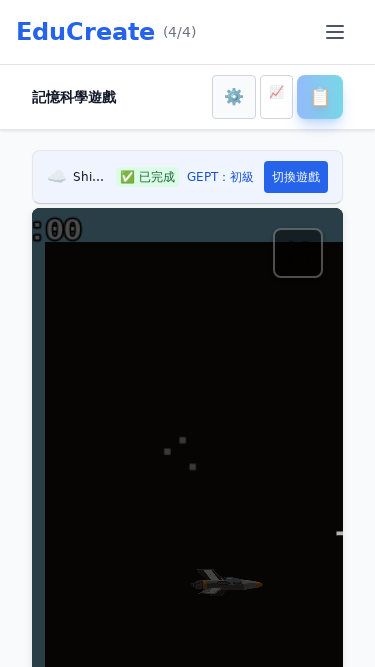

Page fully loaded with networkidle state
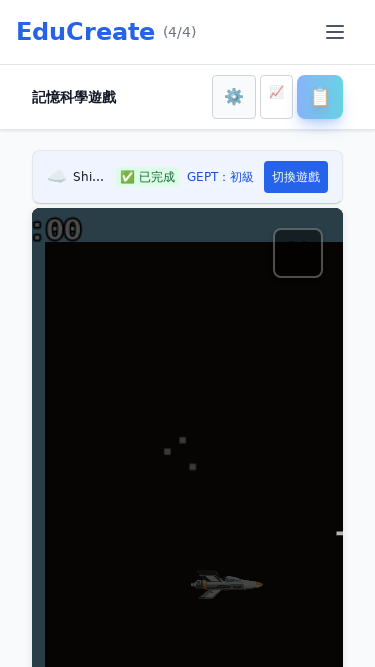

Located dropdown button with text '切換遊戲' (Switch Game)
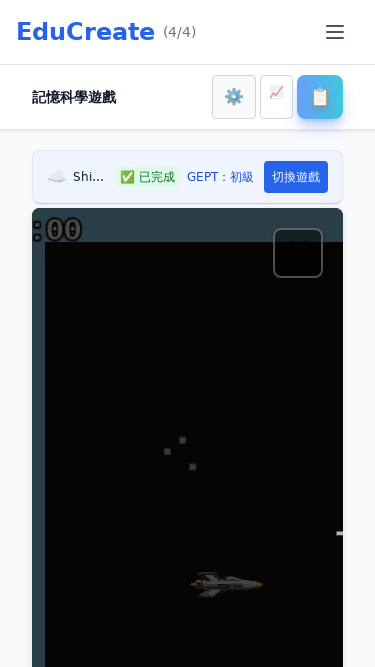

Clicked the game switcher button at (296, 177) on button:has-text("切換遊戲")
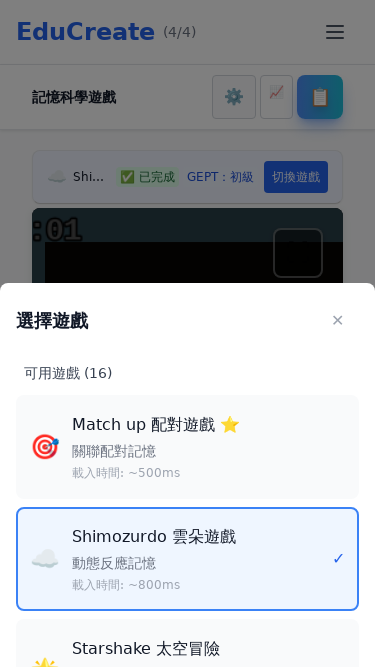

Waited 1 second for dropdown animation to complete
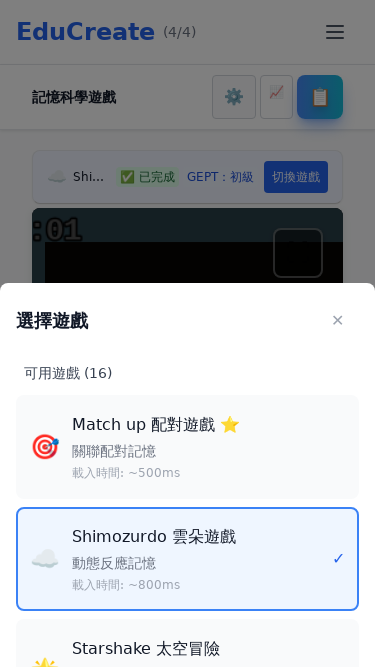

Verified dropdown menu is visible after clicking button
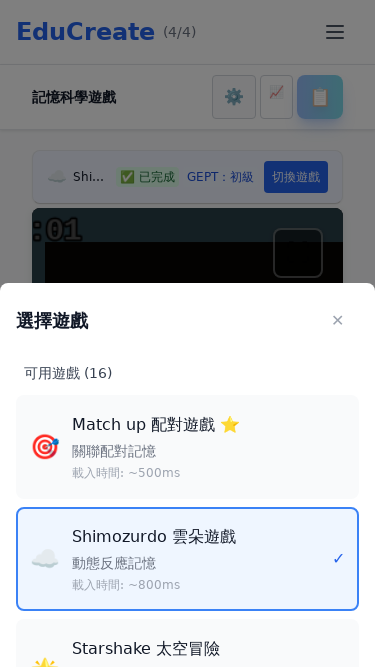

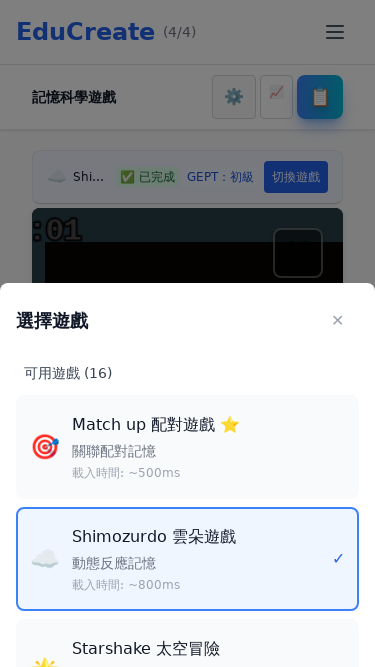